Tests static dropdown list functionality by selecting different options using index selection

Starting URL: https://www.rahulshettyacademy.com/AutomationPractice/

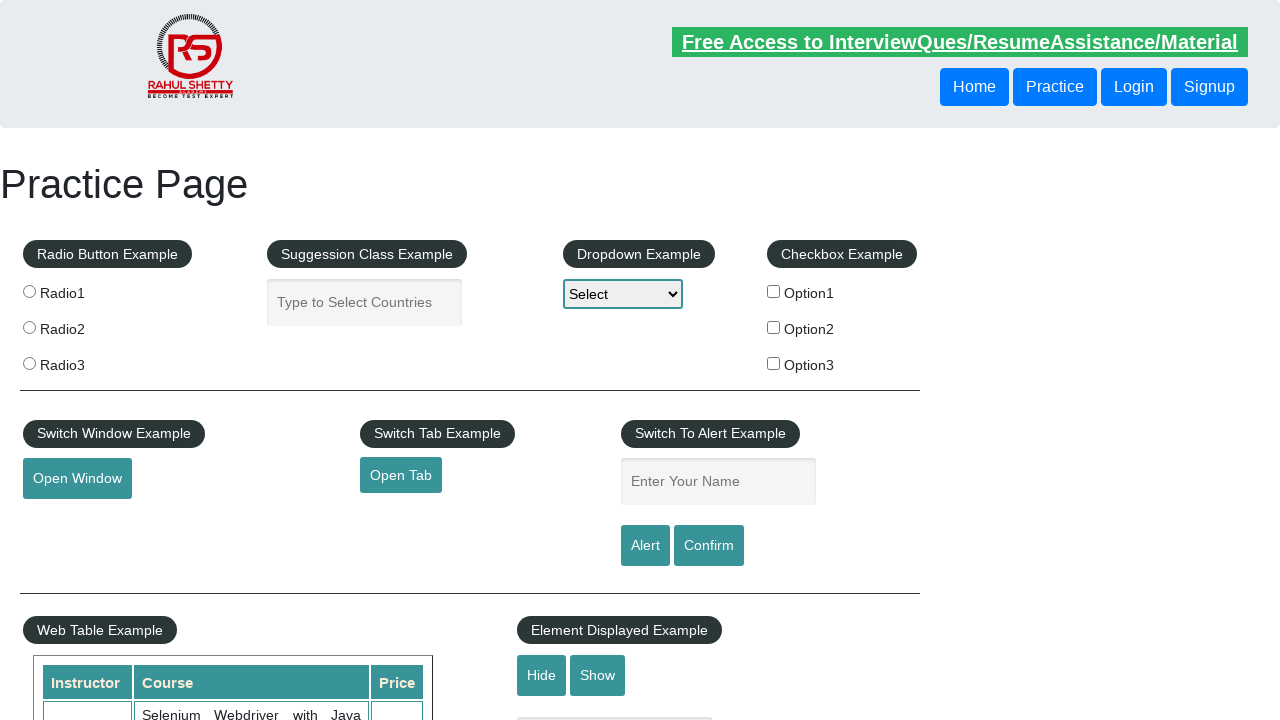

Selected Option2 (index 2) from static dropdown list on #dropdown-class-example
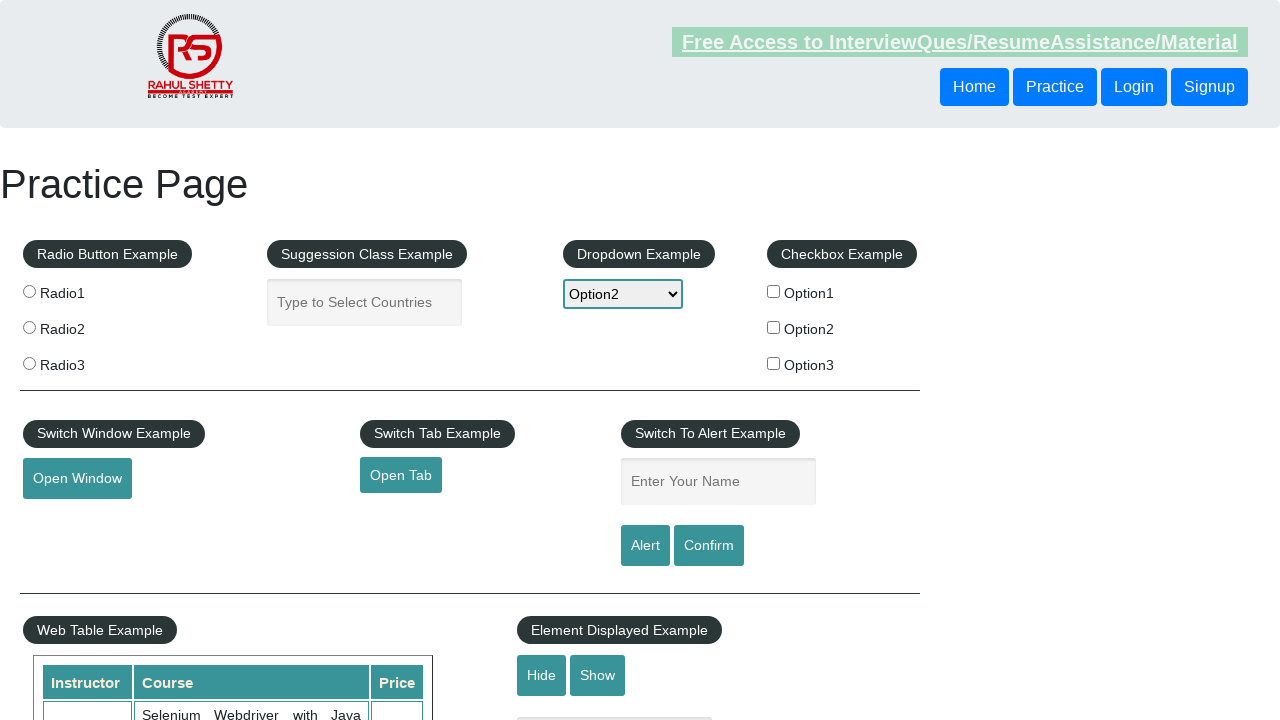

Waited 1000ms before next dropdown selection
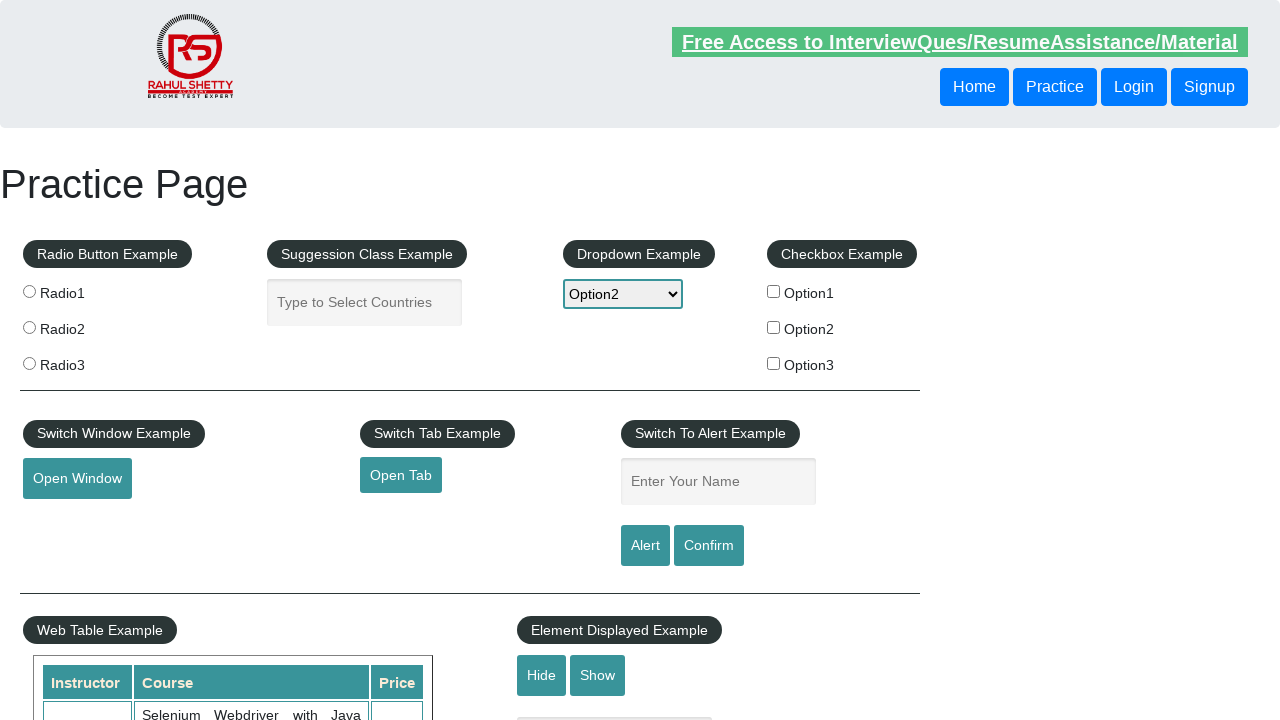

Selected Option1 (index 1) from static dropdown list on #dropdown-class-example
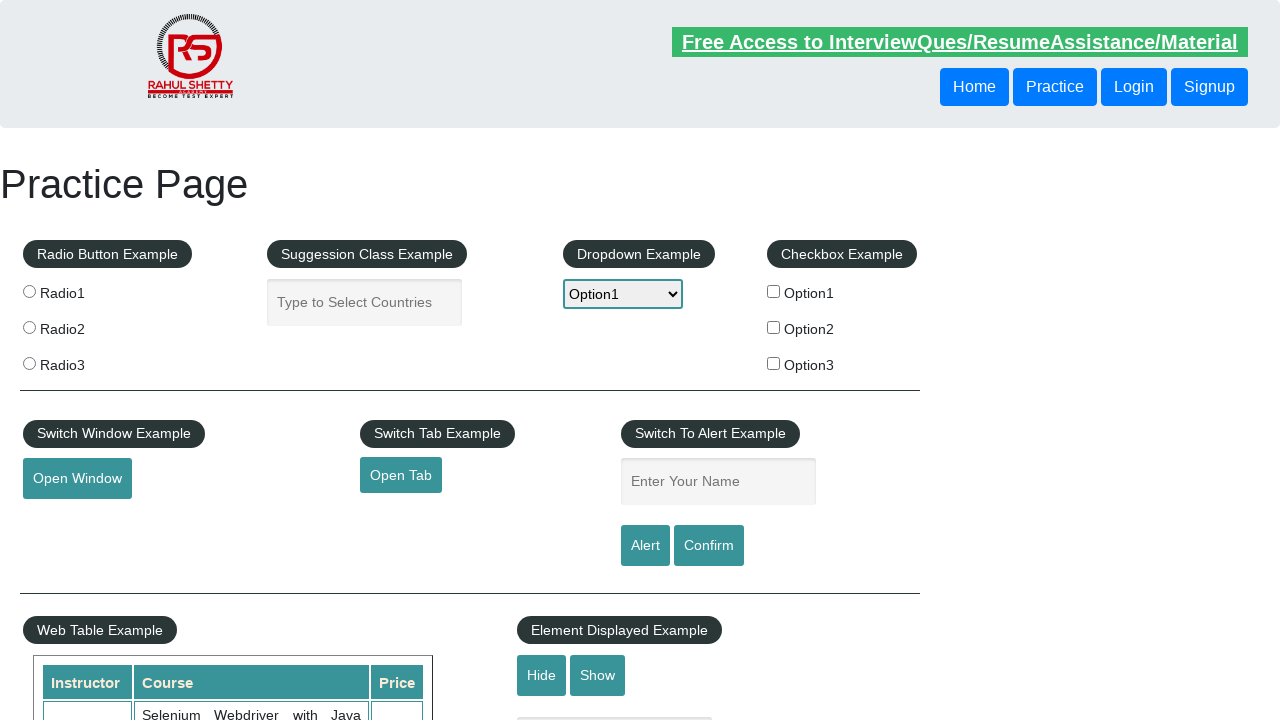

Waited 1000ms before next dropdown selection
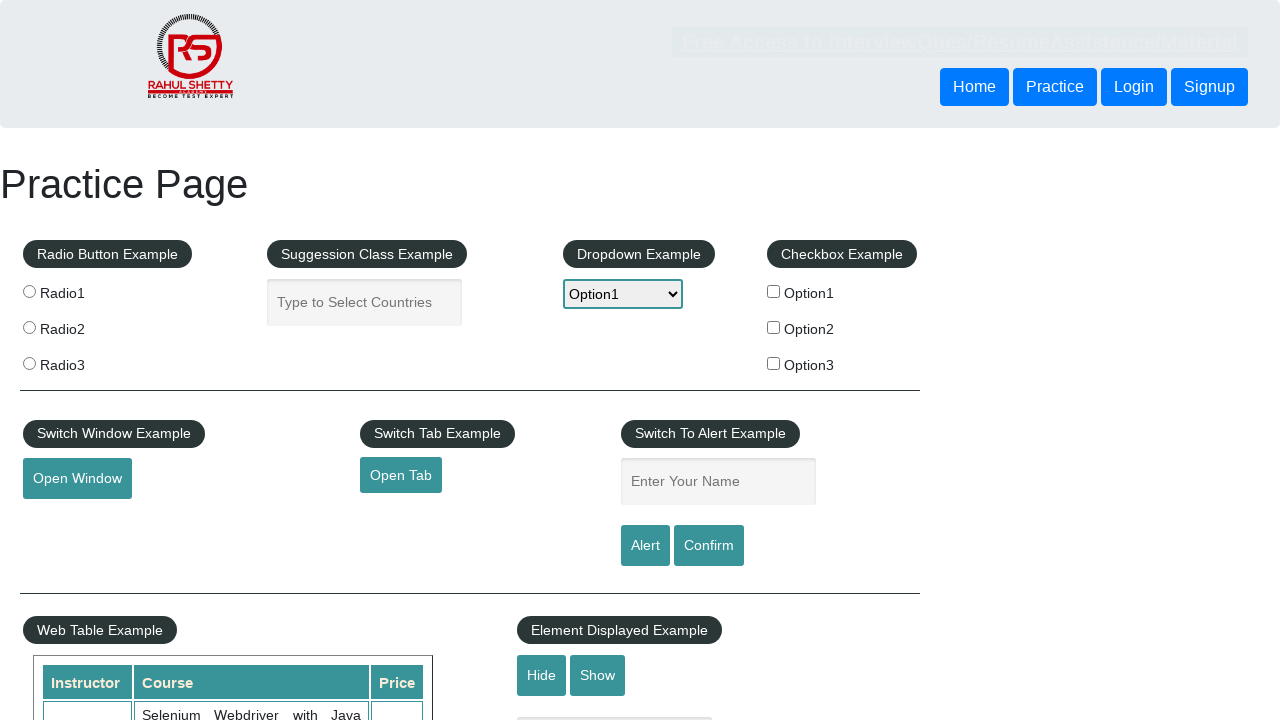

Selected Option3 (index 3) from static dropdown list on #dropdown-class-example
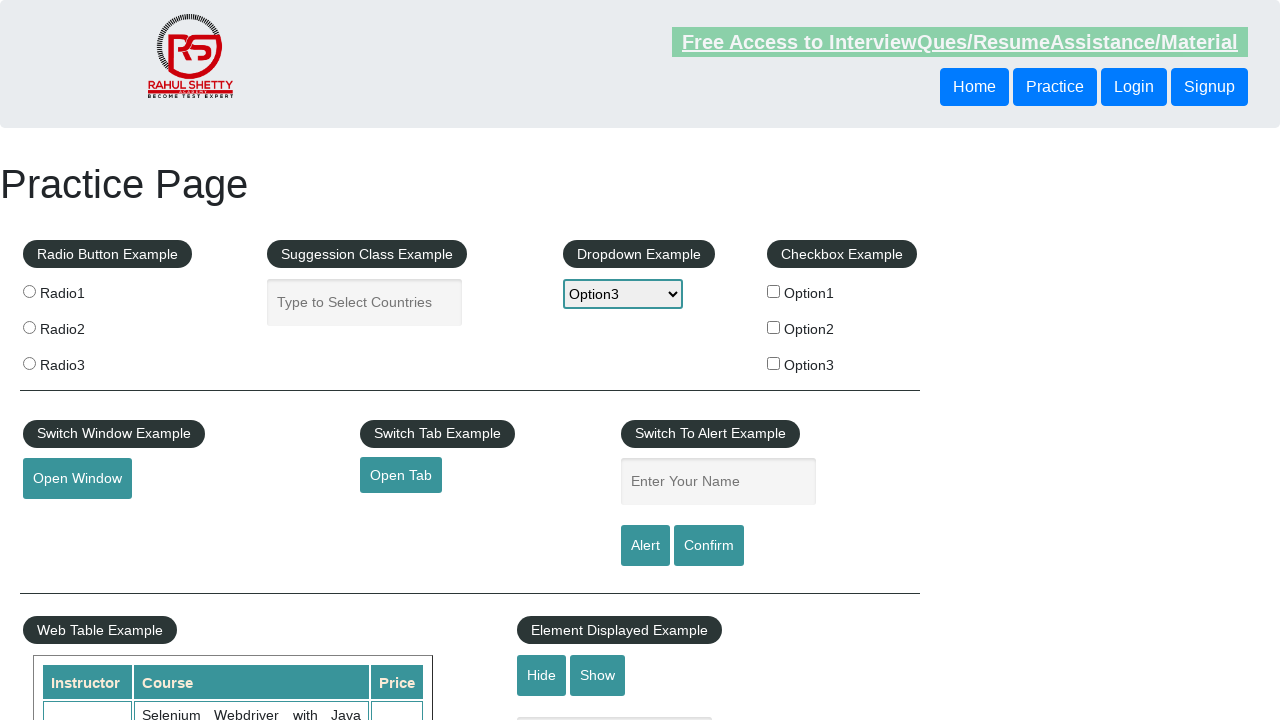

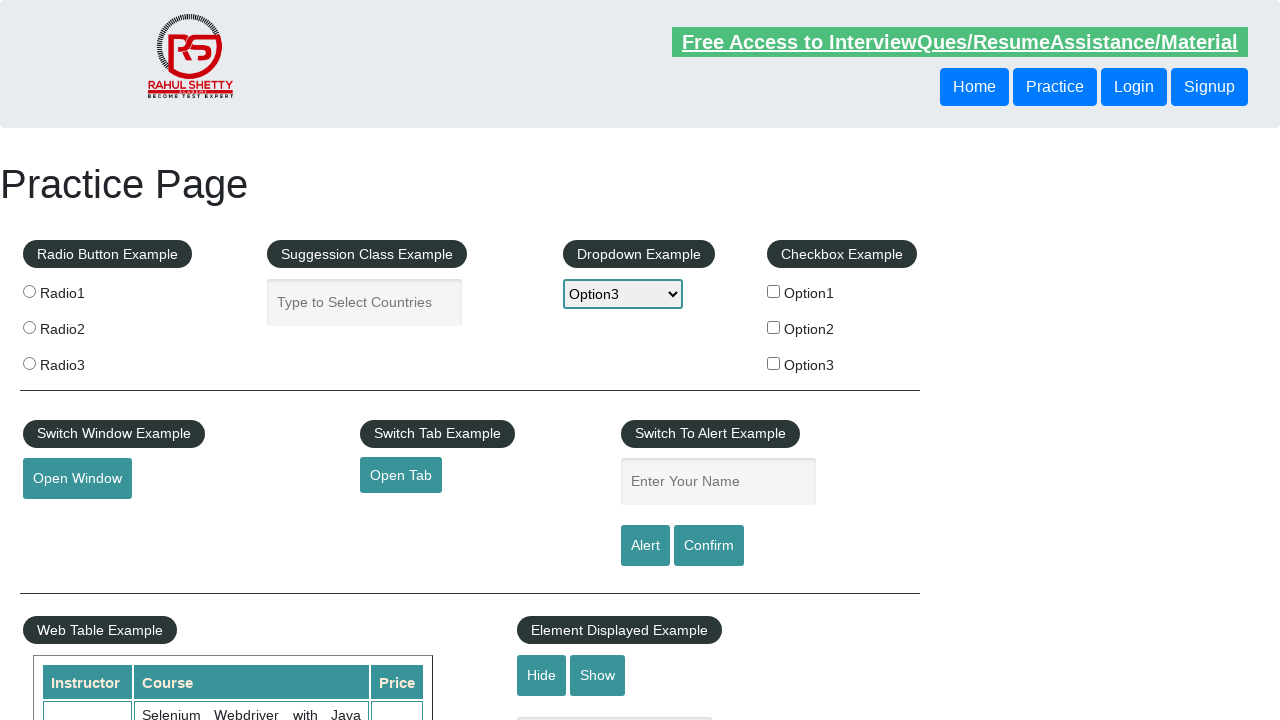